Clicks the "Forgot password?" link and verifies navigation to password reset page

Starting URL: https://refactoring.guru/login

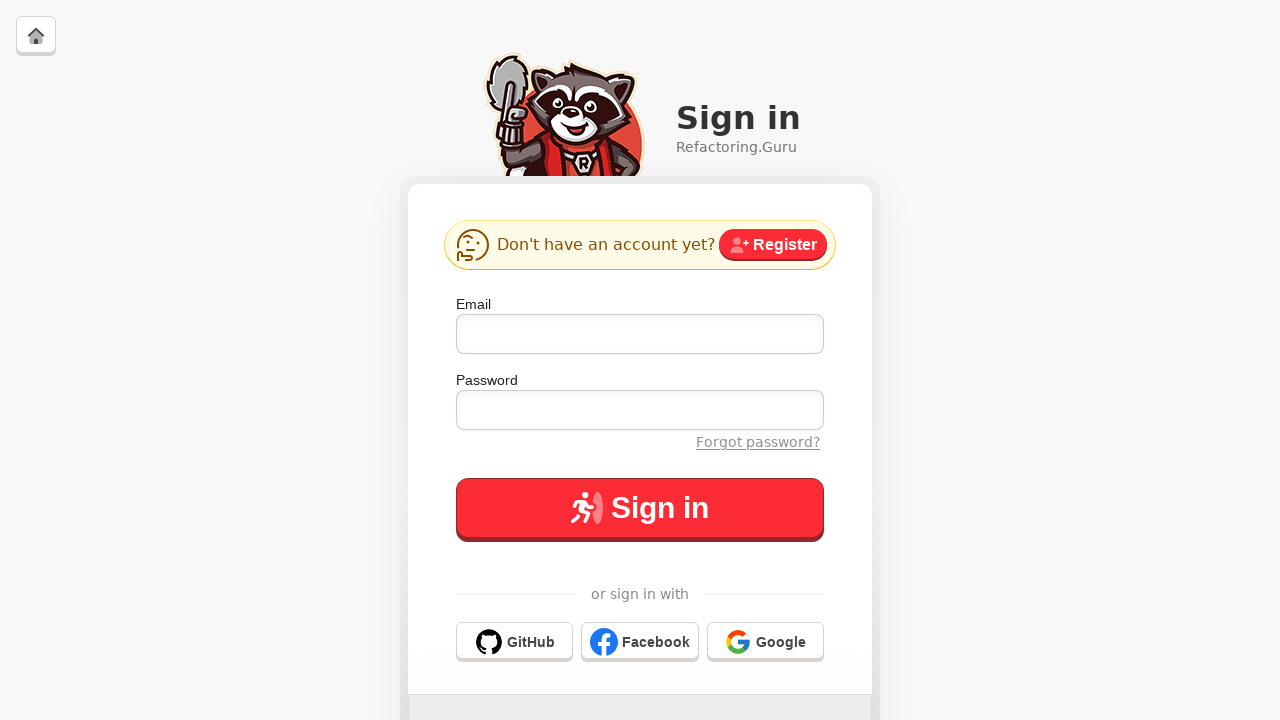

Clicked 'Forgot password?' link at (758, 442) on text=Forgot password?
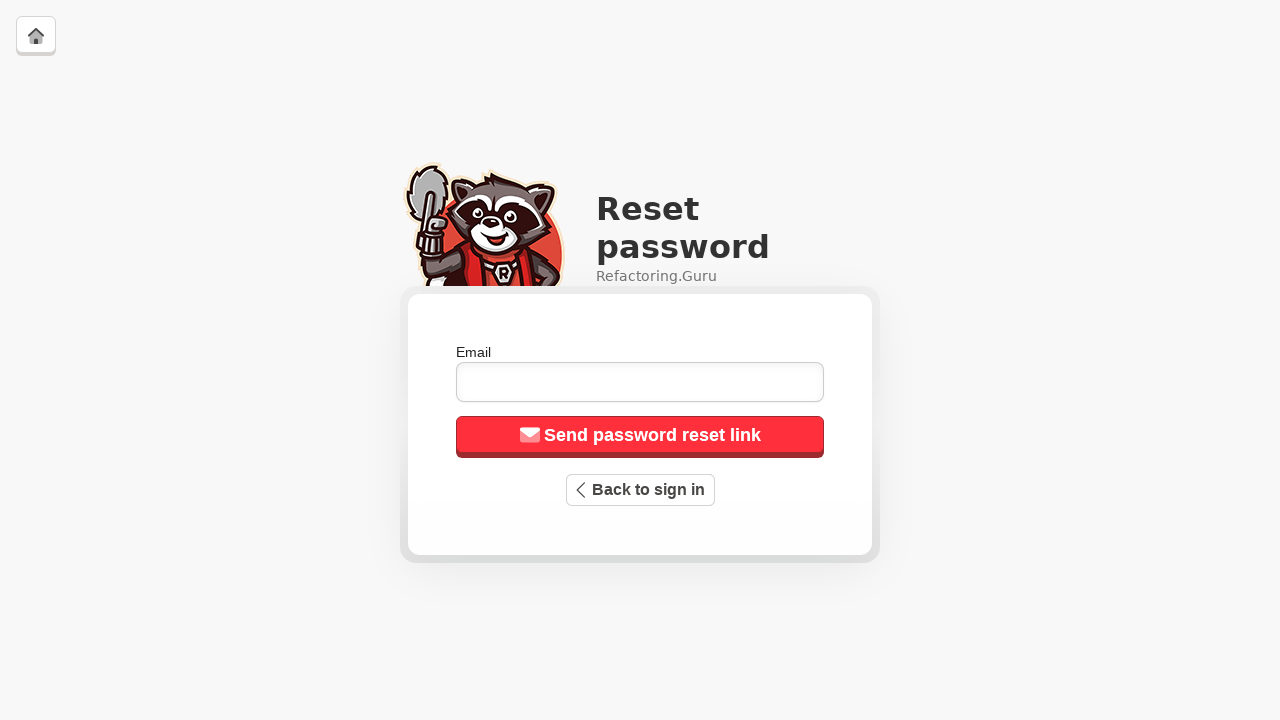

Verified navigation to password reset page - URL contains 'reset'
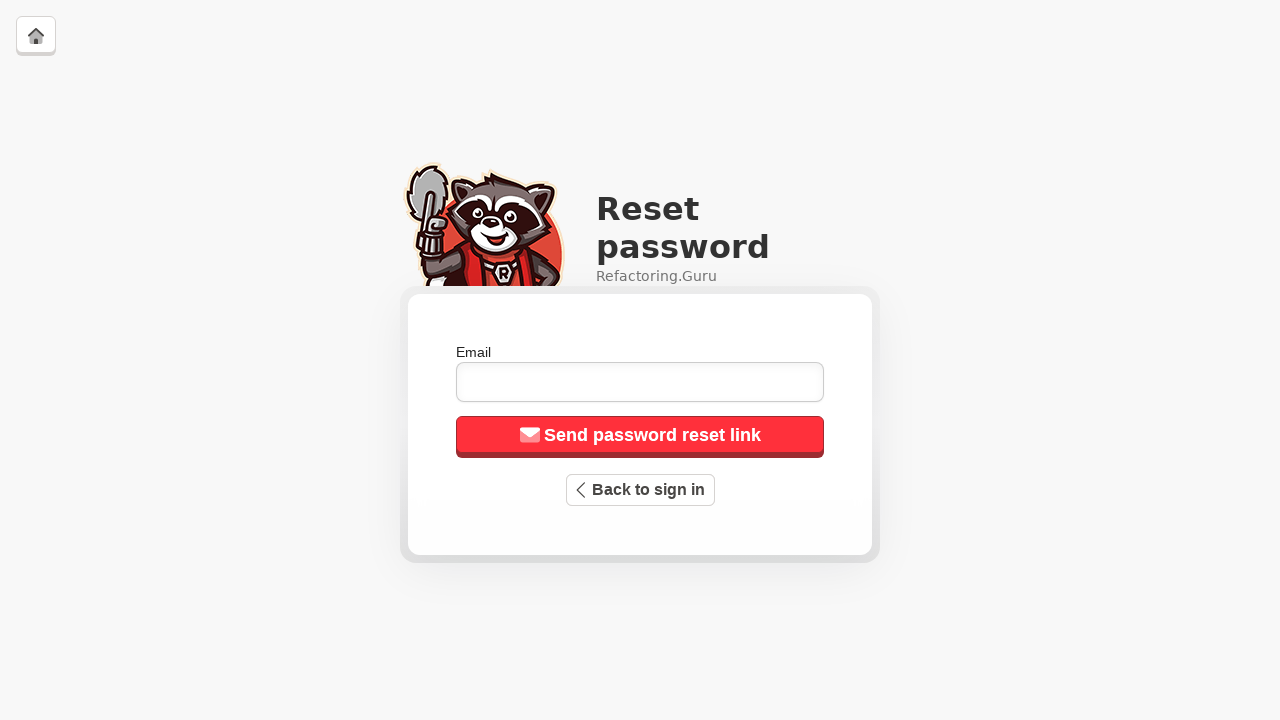

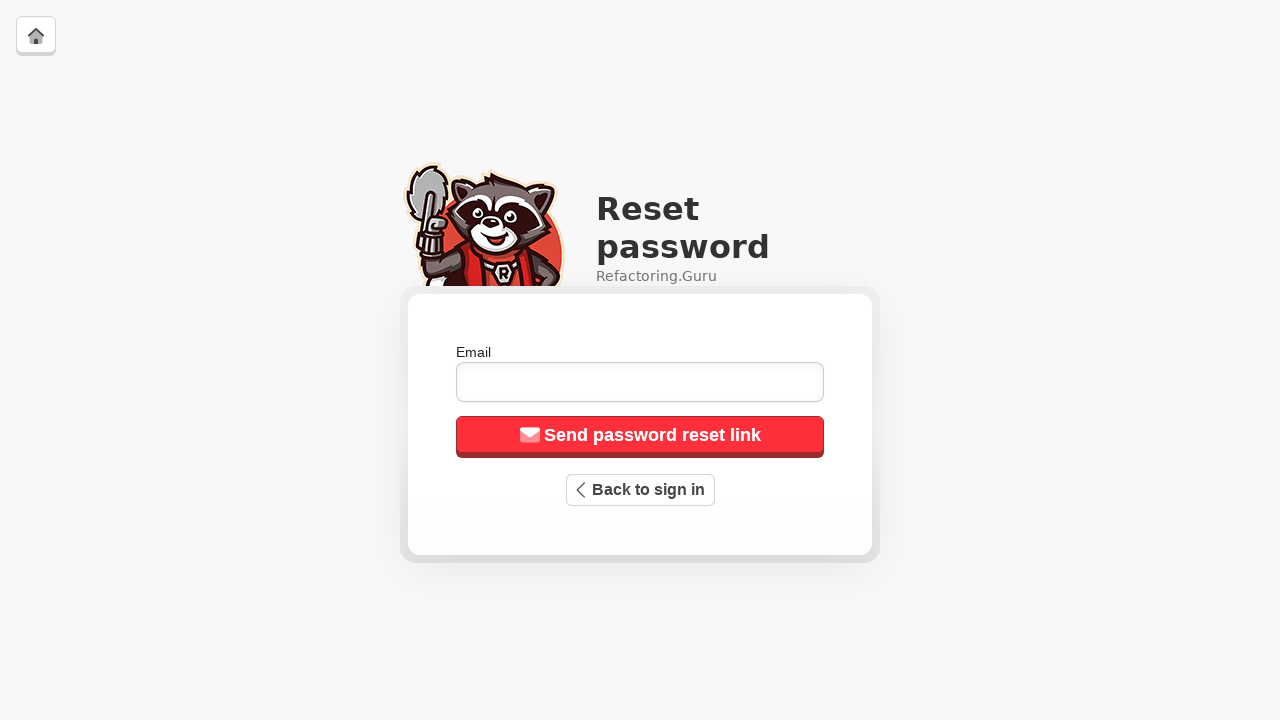